Tests autocomplete functionality by typing "uni" in a search box, selecting "United Kingdom" from suggestions, and verifying the result

Starting URL: https://testcenter.techproeducation.com/index.php?page=autocomplete

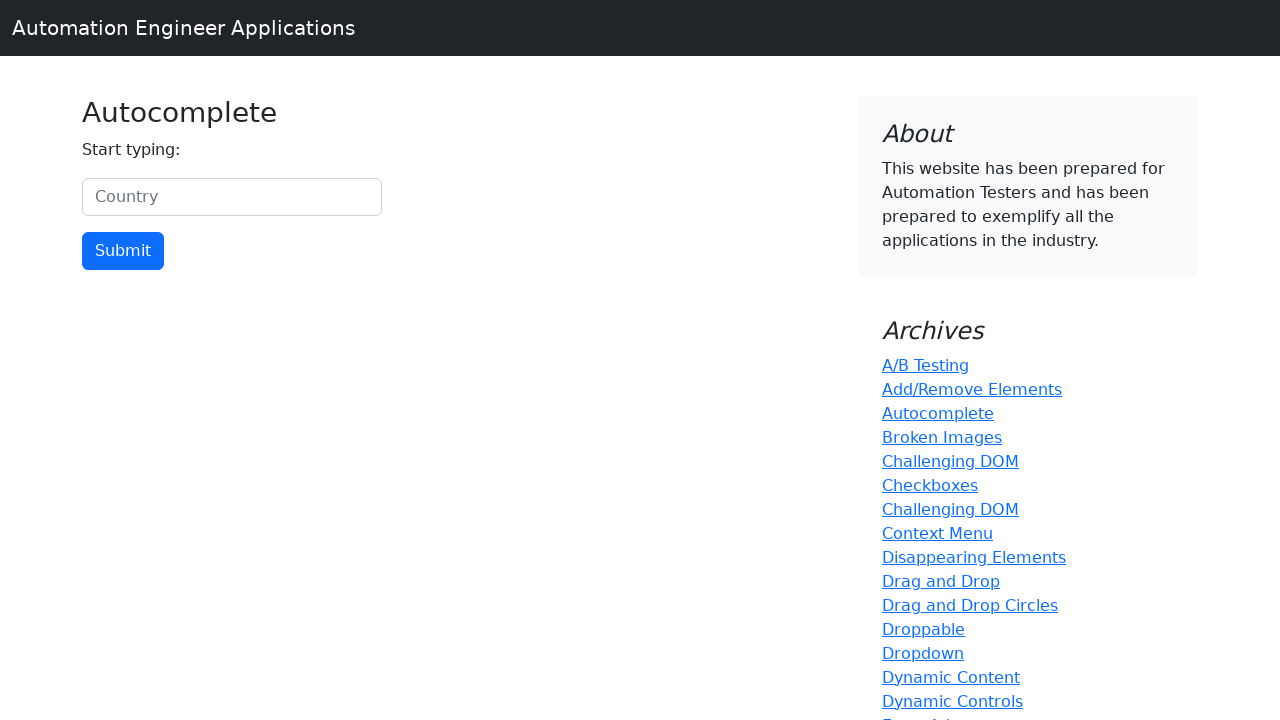

Typed 'uni' in the country search box on #myCountry
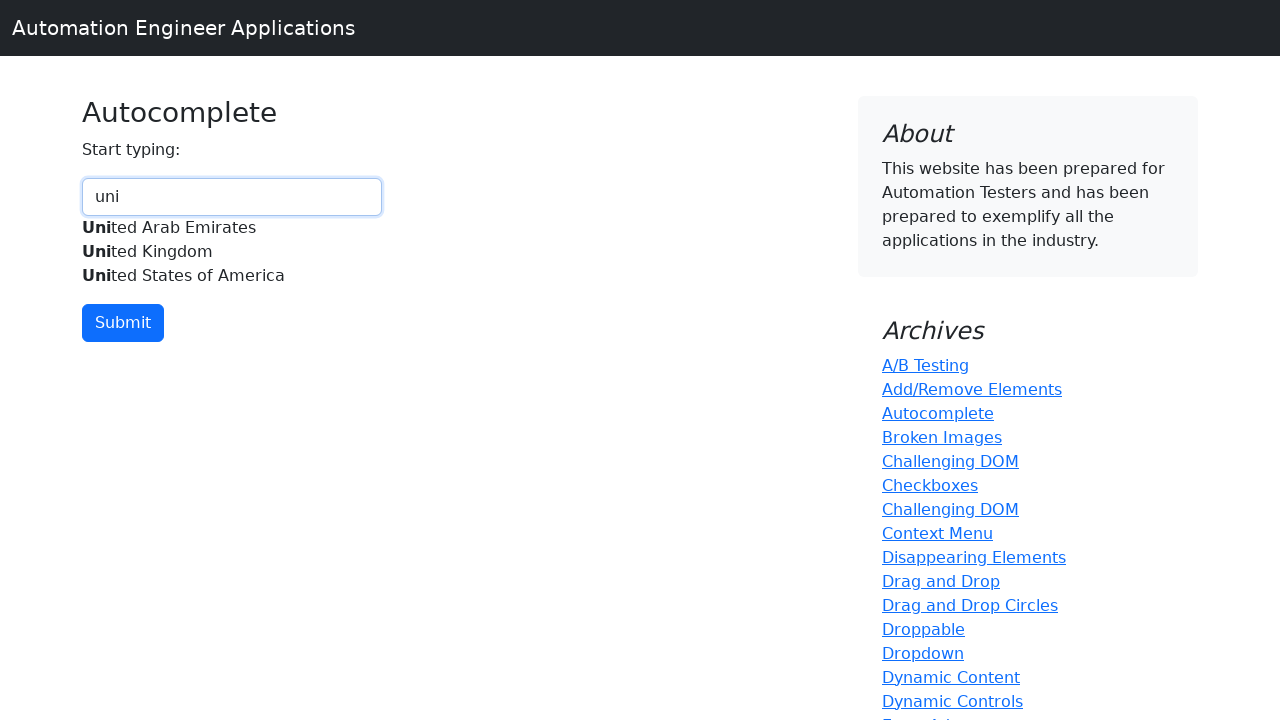

Clicked on 'United Kingdom' from the autocomplete suggestions at (232, 252) on div:text('United Kingdom')
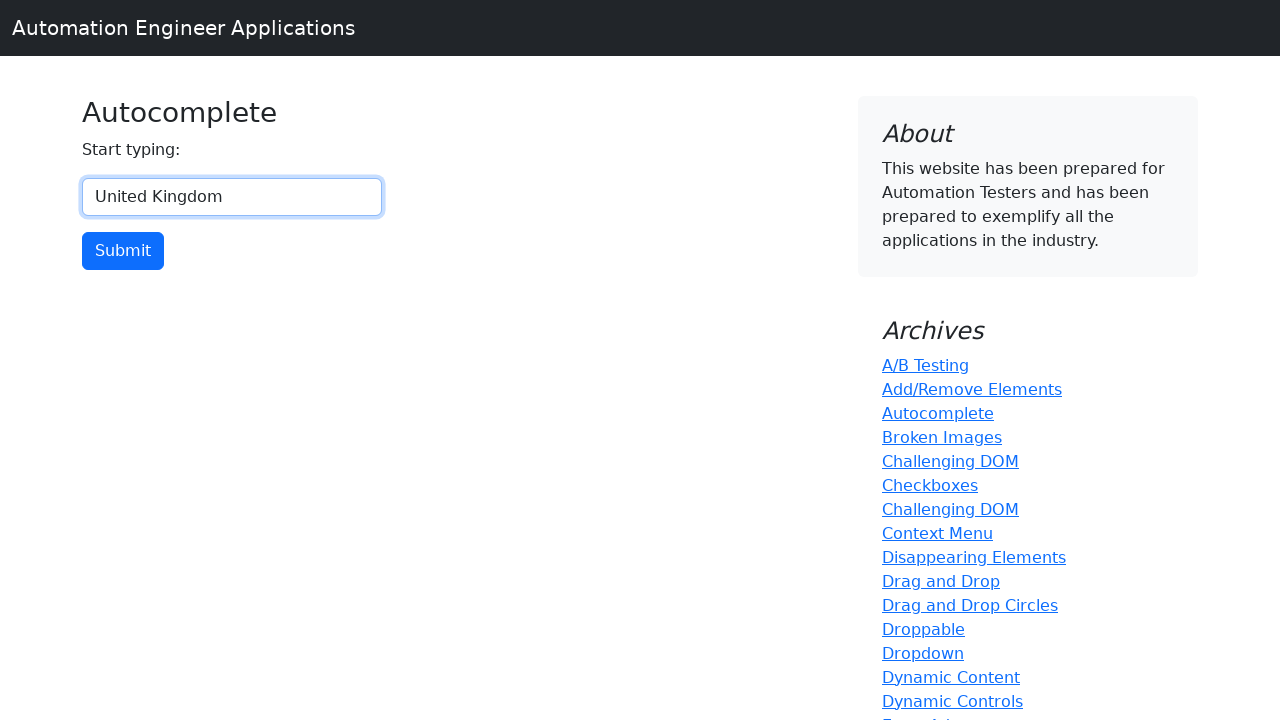

Clicked the submit button at (123, 251) on input[type='button']
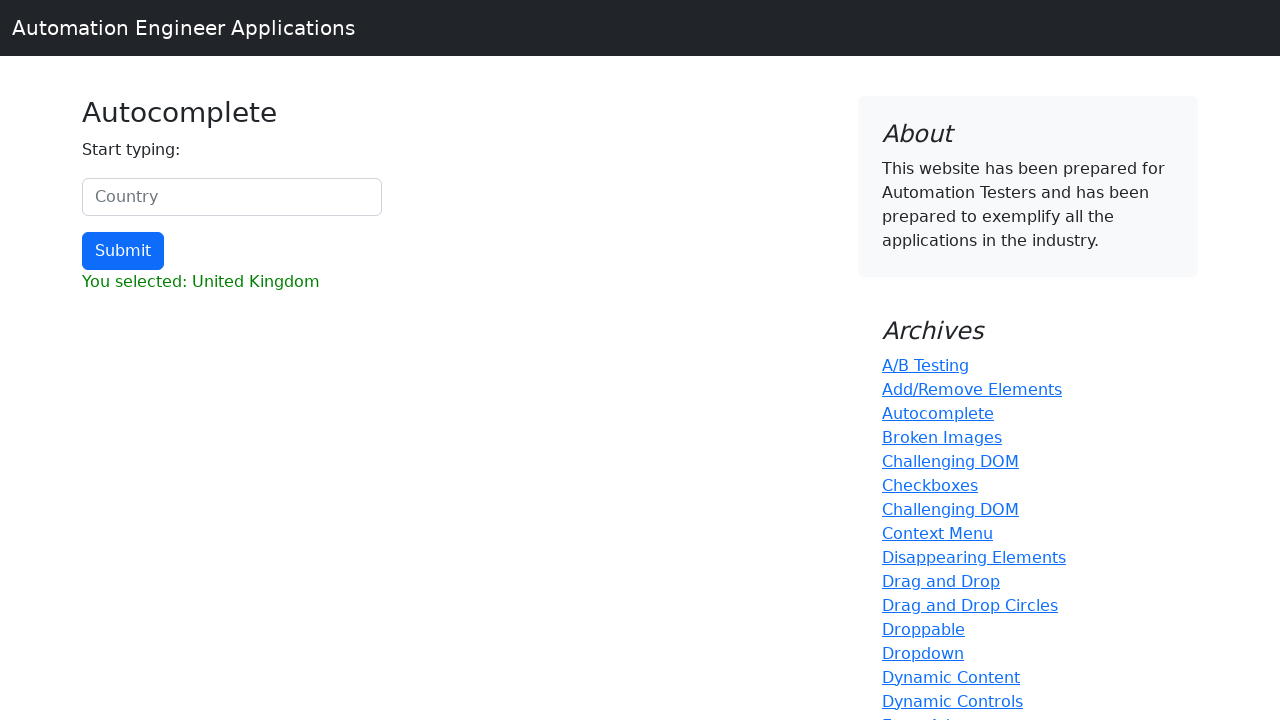

Result element loaded
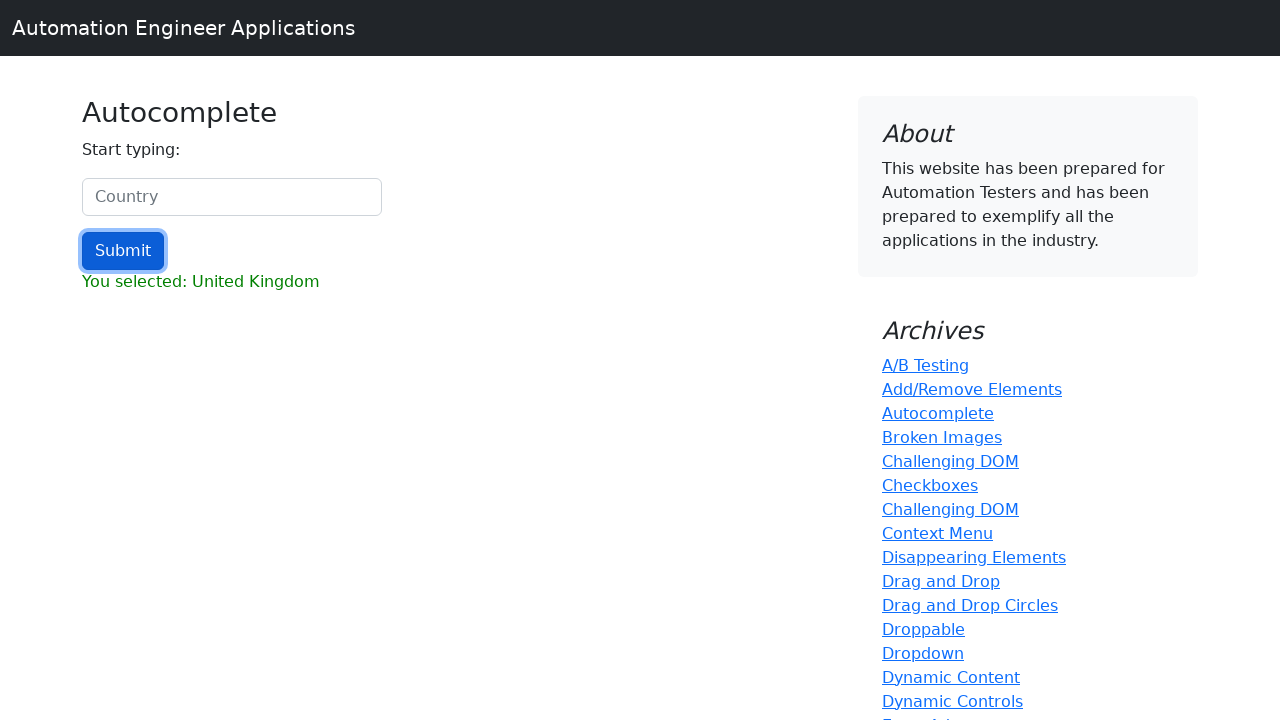

Retrieved result text content
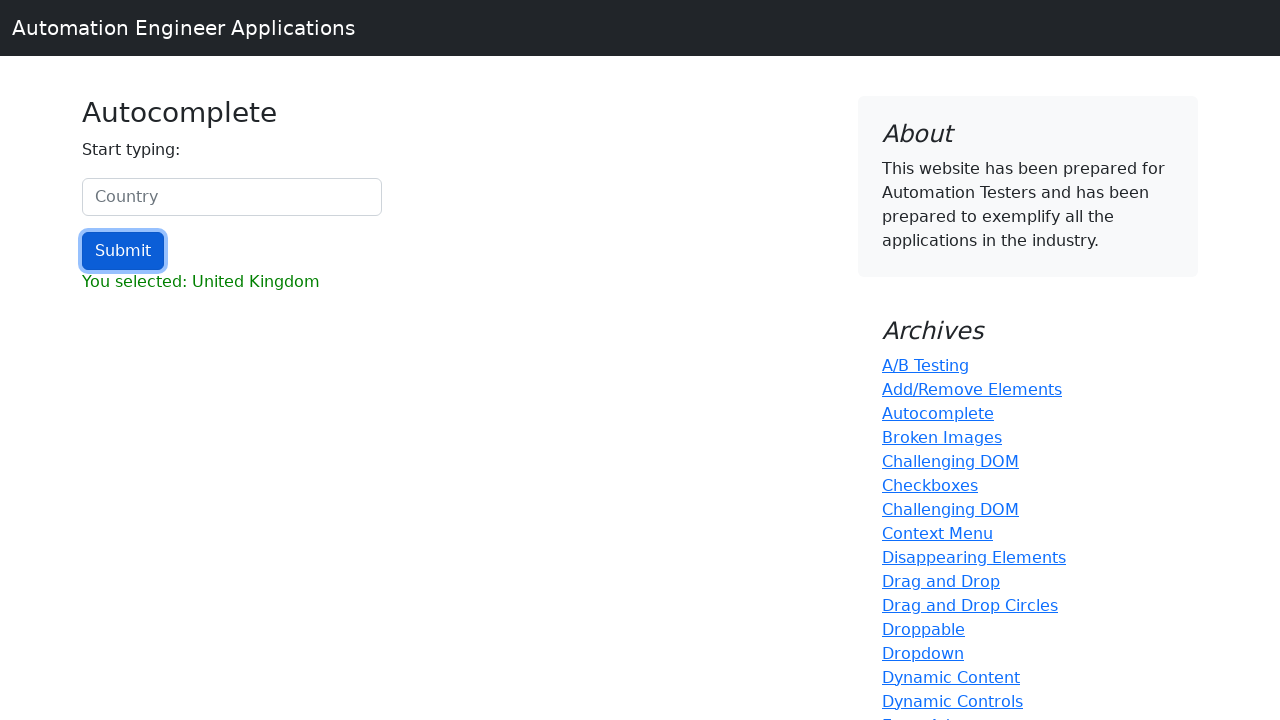

Verified that result contains 'United Kingdom'
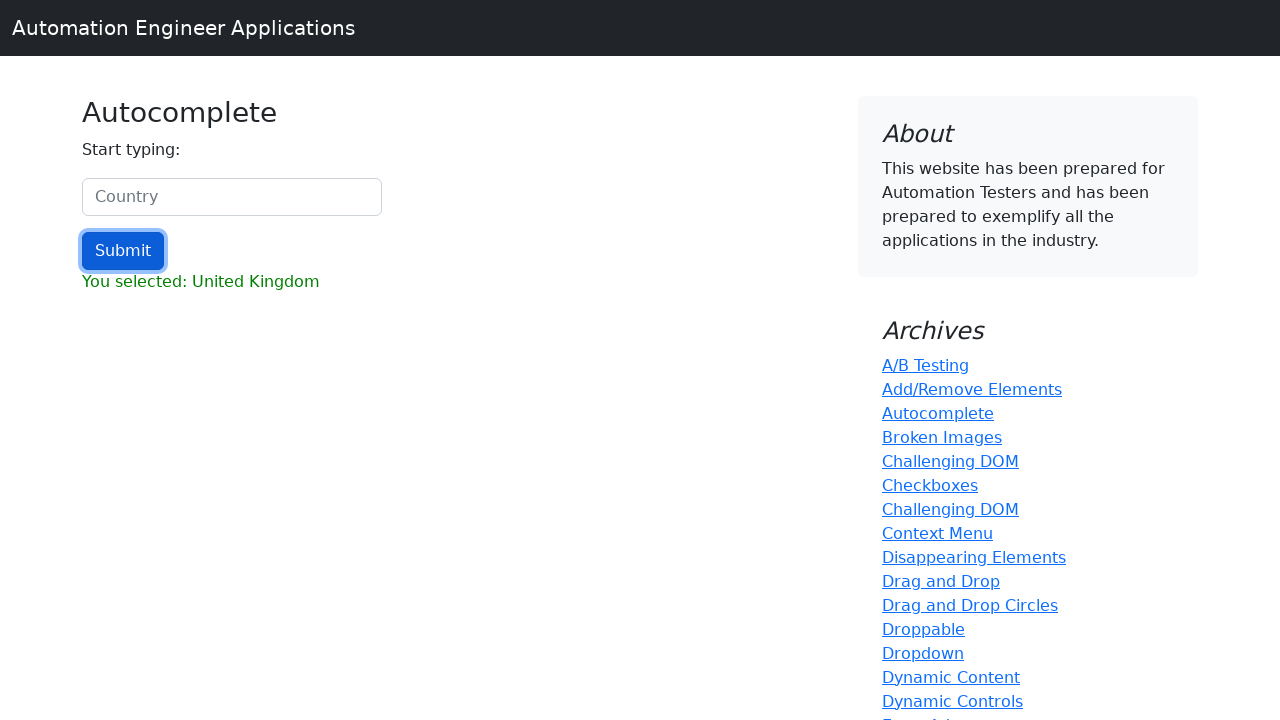

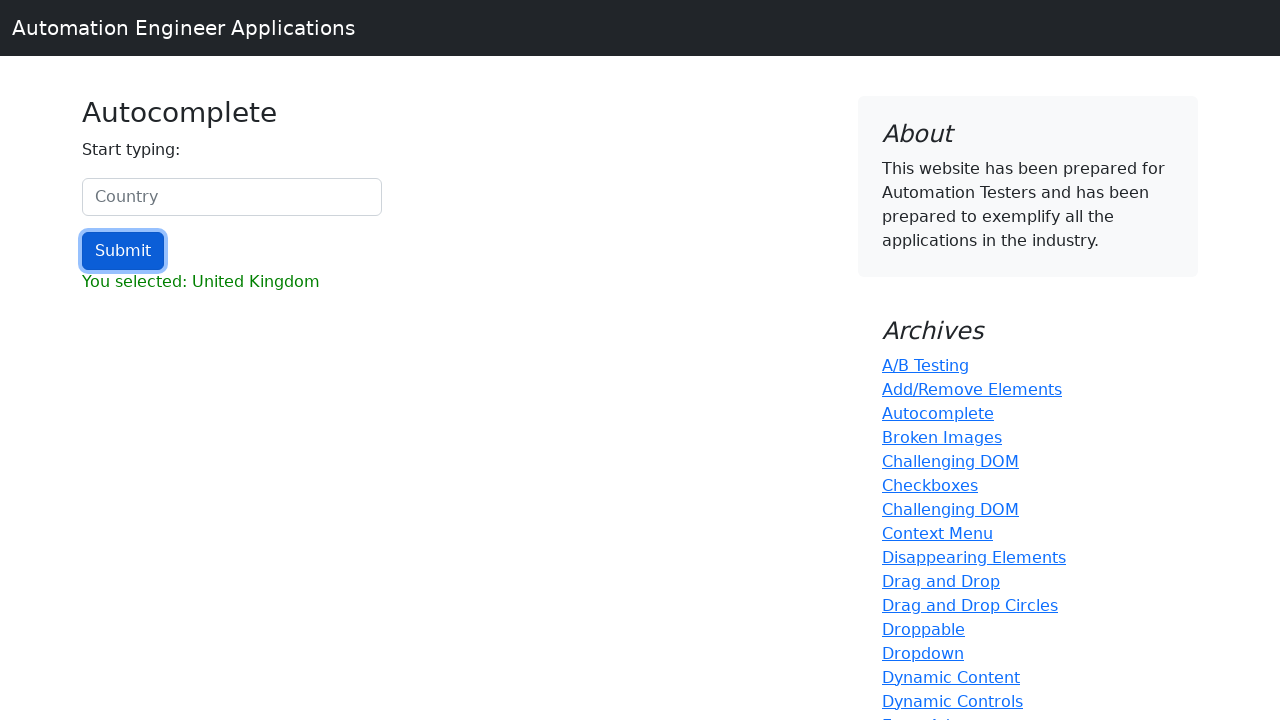